Tests implicit wait behavior by attempting to locate a non-existent element on the DemoQA website

Starting URL: https://demoqa.com/

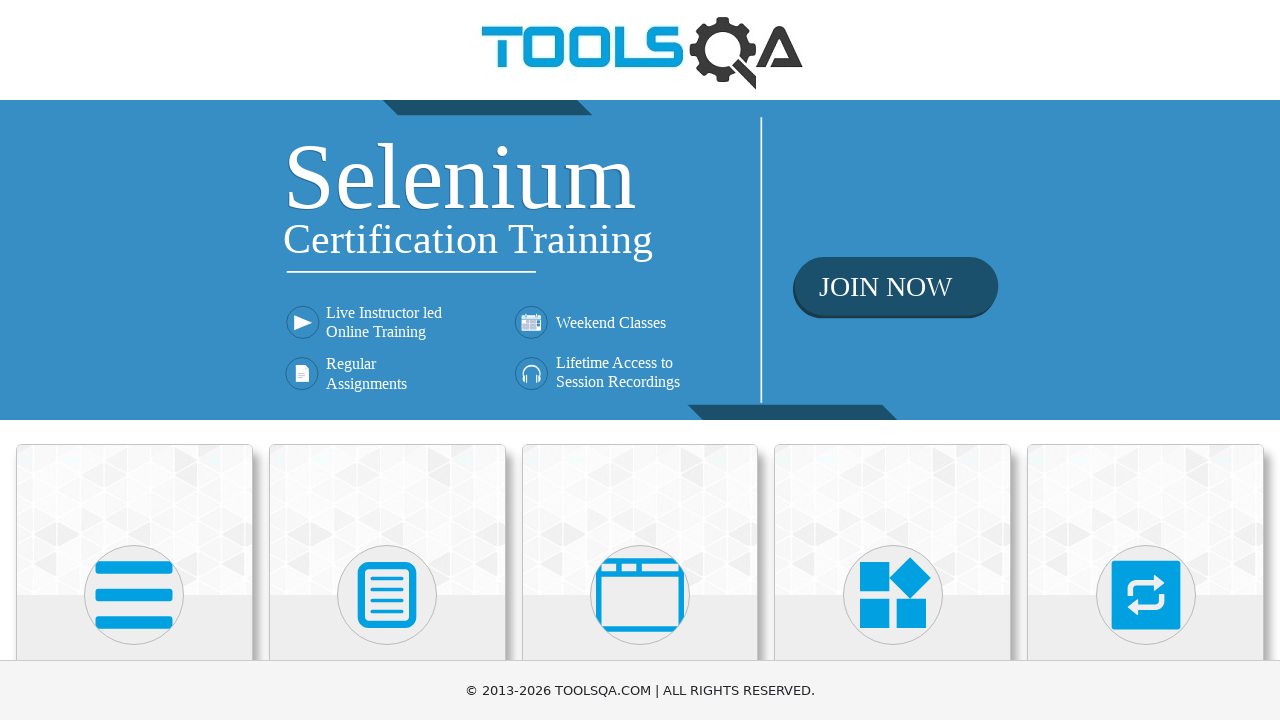

Navigated to DemoQA website
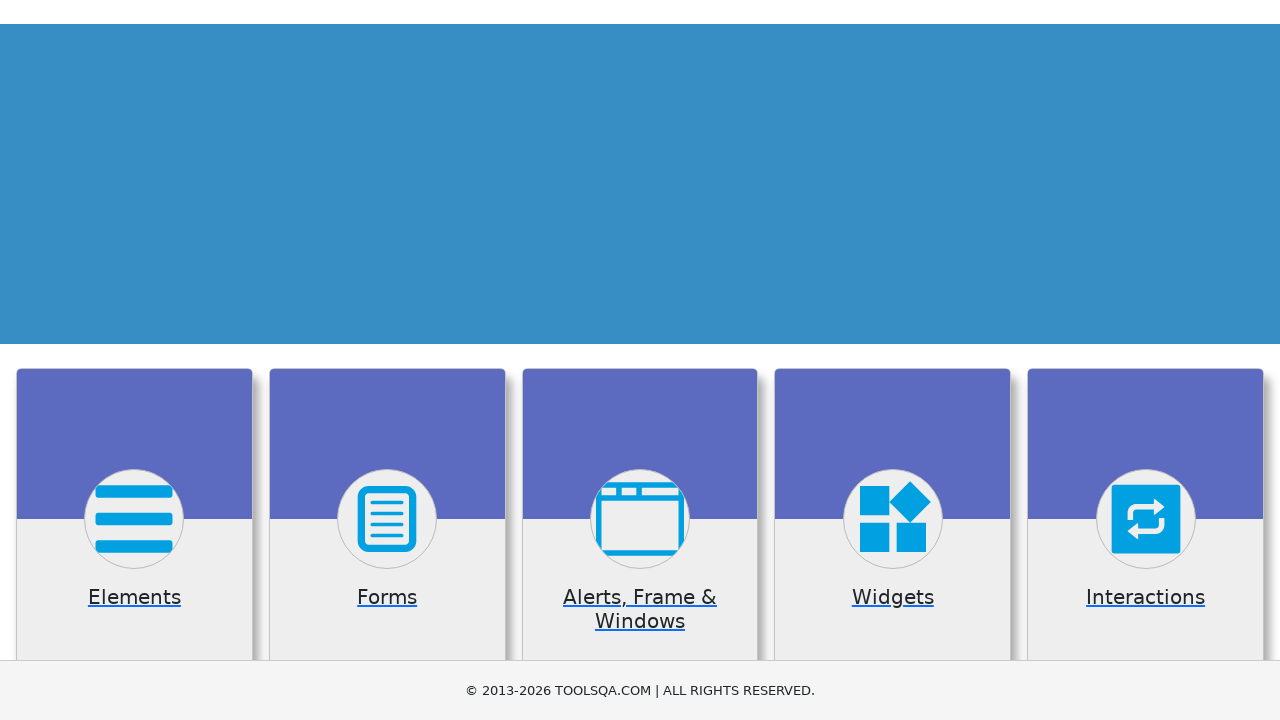

Failed to locate element as expected - implicit wait timeout occurred on #SomeWrongId
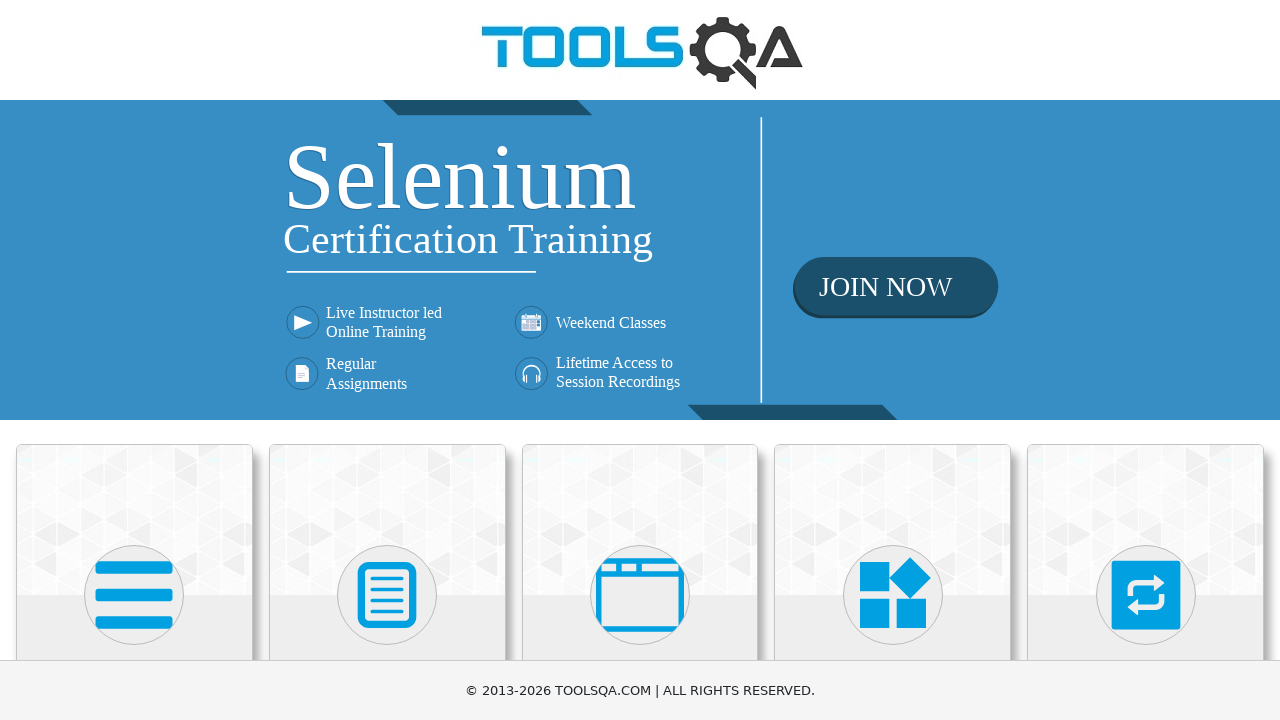

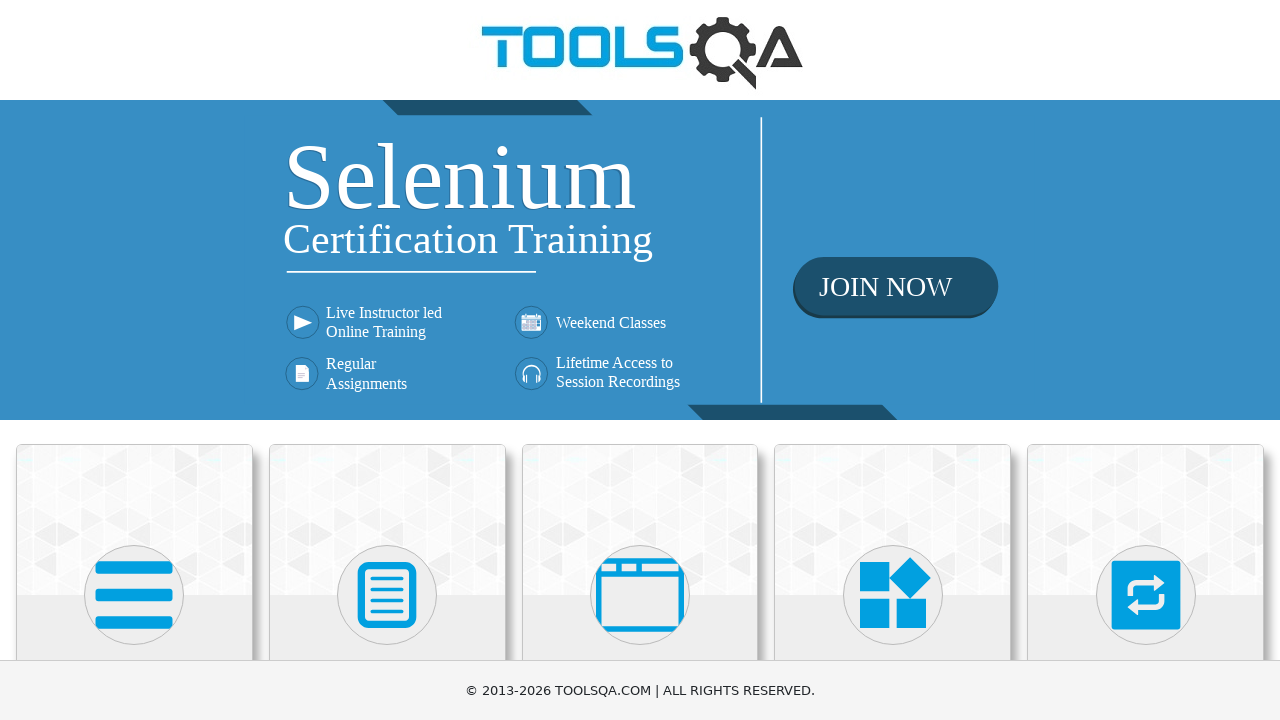